Navigates through a paginated quotes website, verifying that quotes are displayed on each page and clicking through multiple pages using the "next" button until reaching the last page.

Starting URL: http://quotes.toscrape.com/

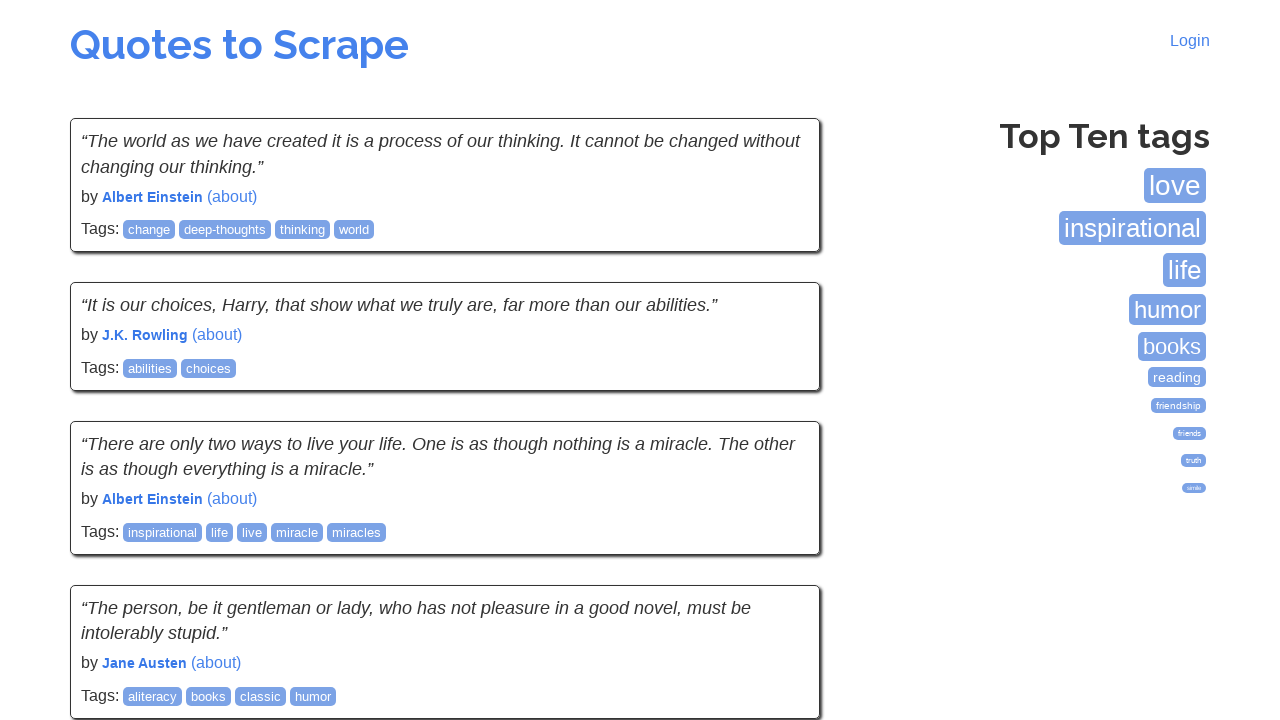

Waited for quotes to be visible on the first page
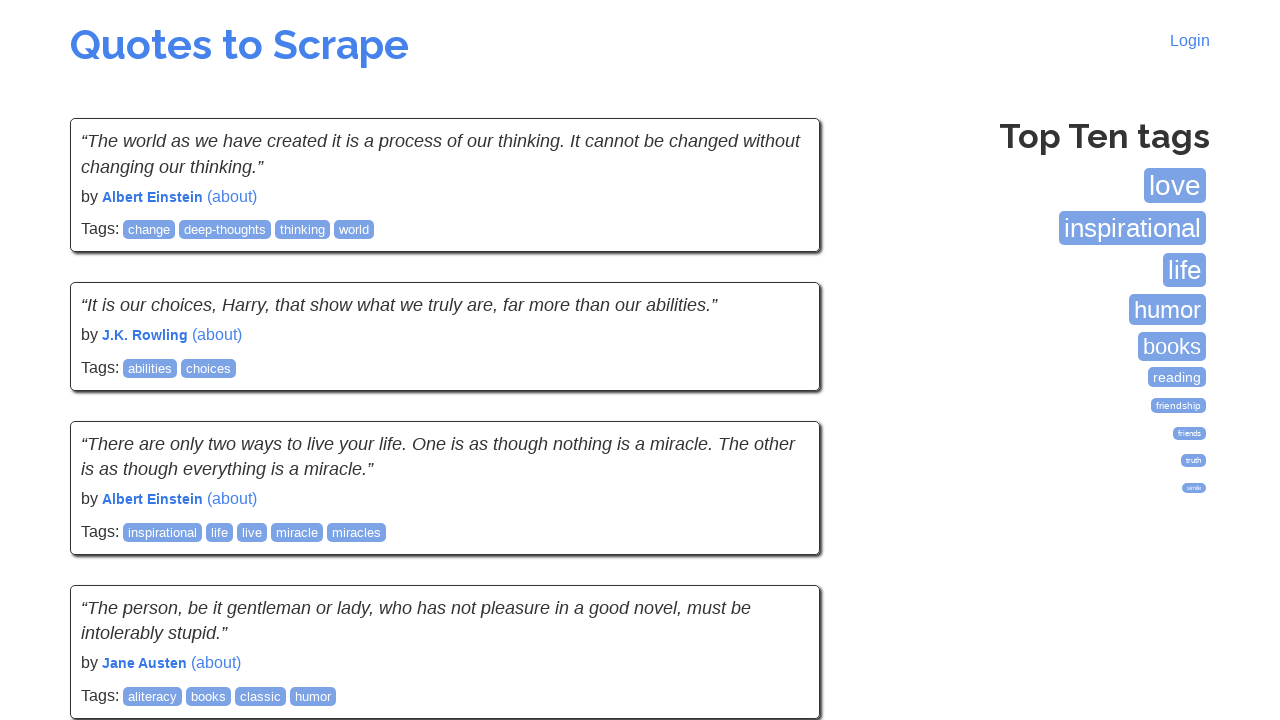

Verified quotes are displayed on page 1
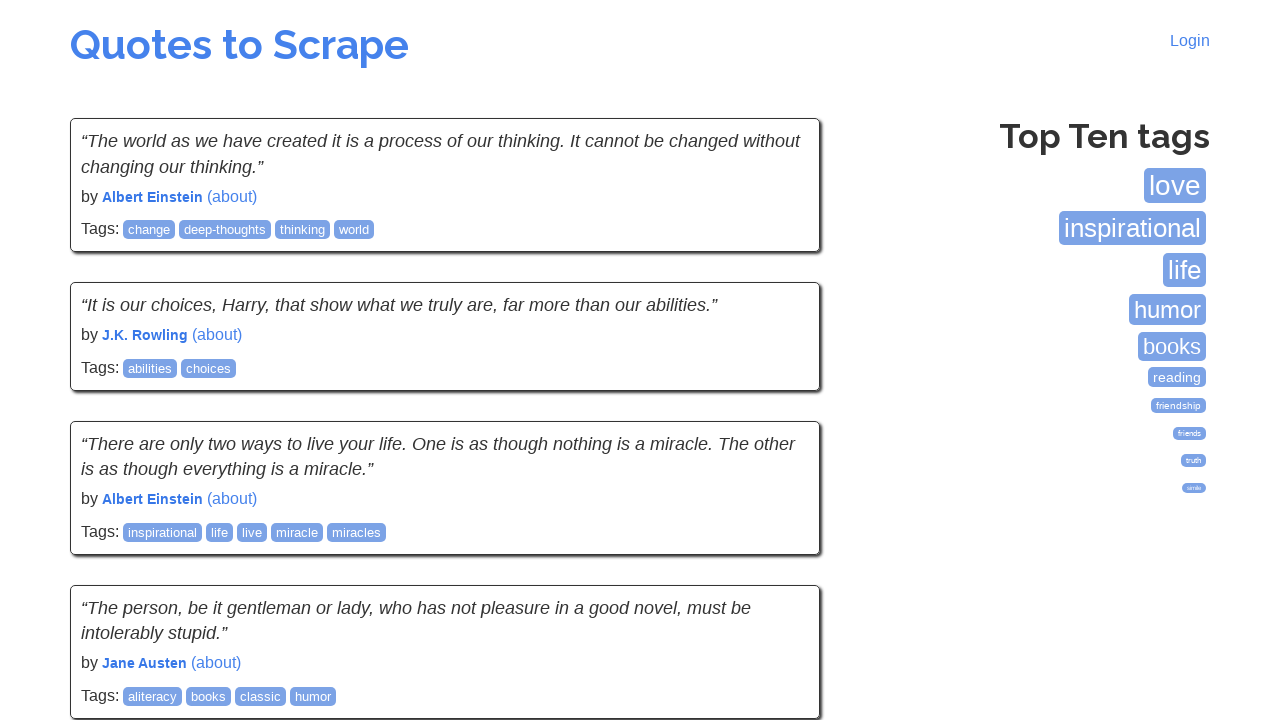

Verified quote text elements are present
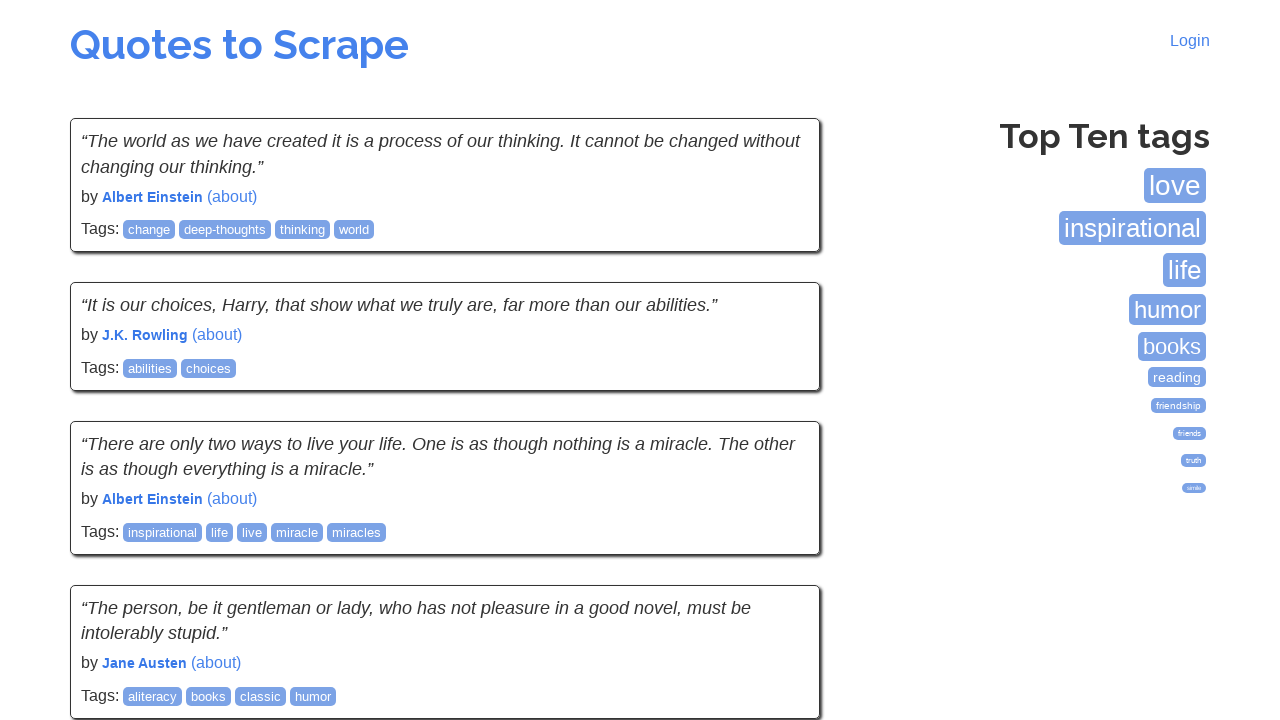

Verified quote author elements are present
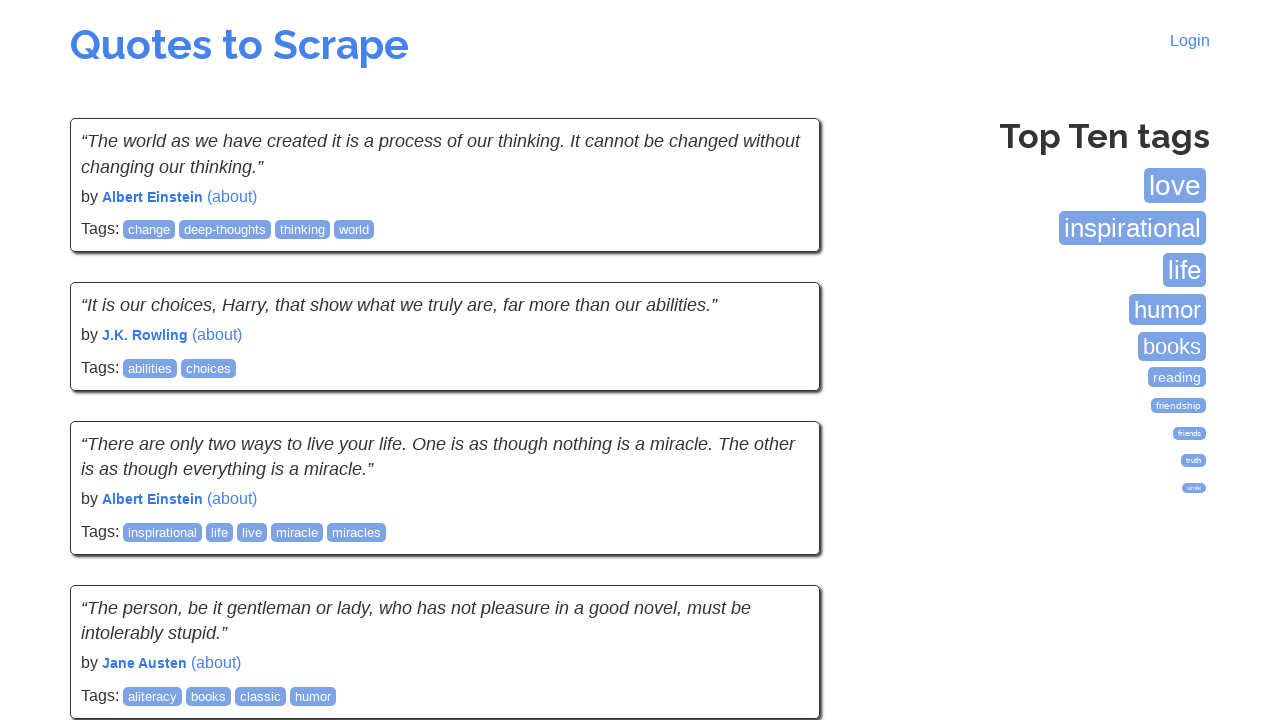

Clicked next button to navigate from page 1
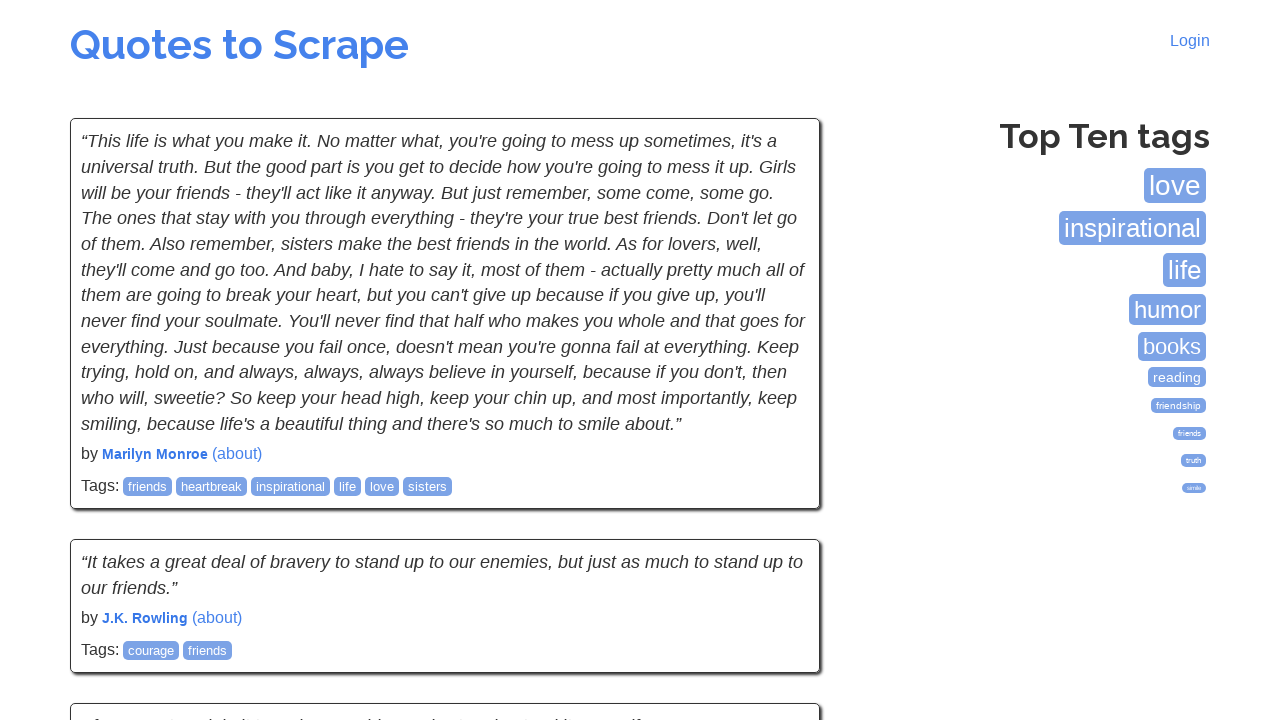

Waited for next page to load
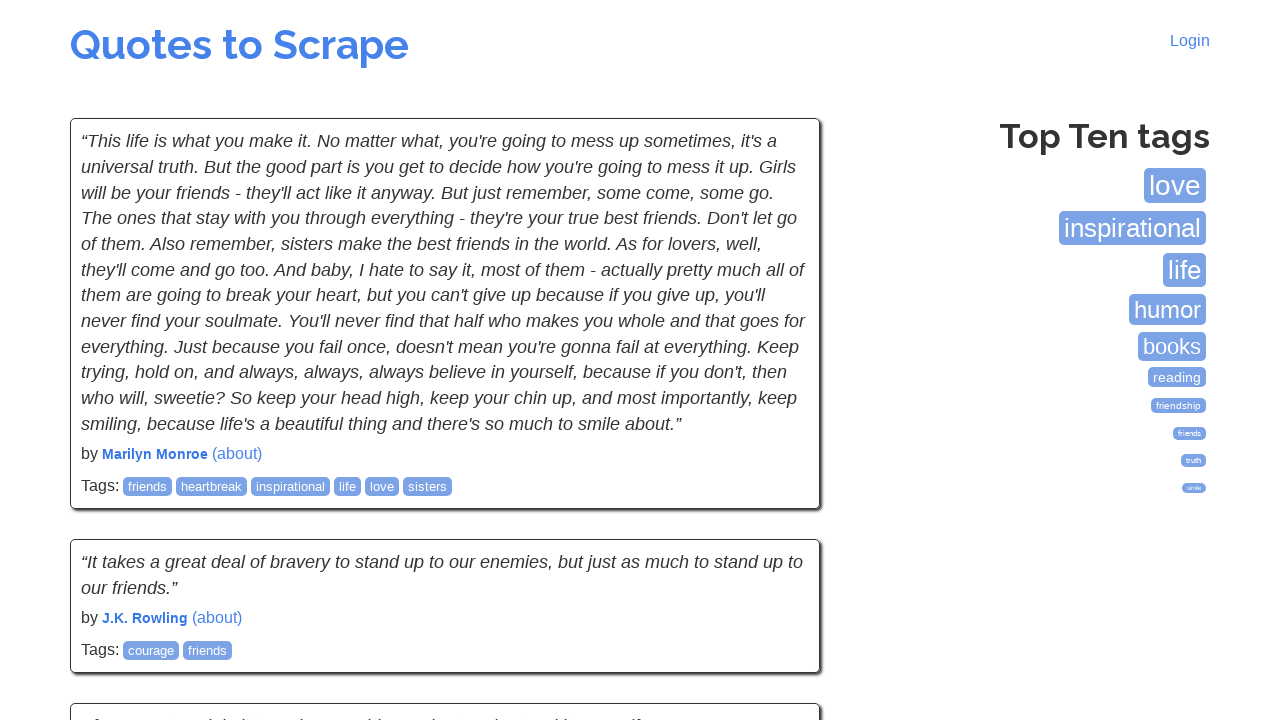

Verified quotes are displayed on page 2
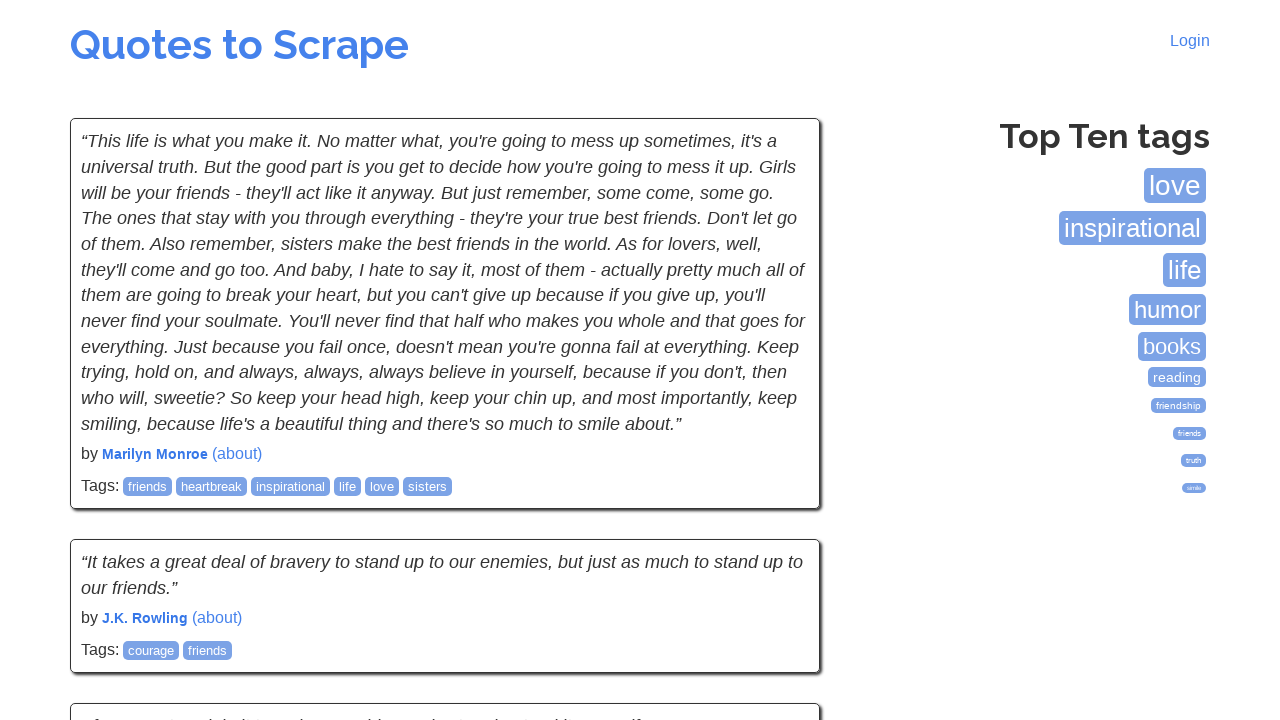

Verified quote text elements are present
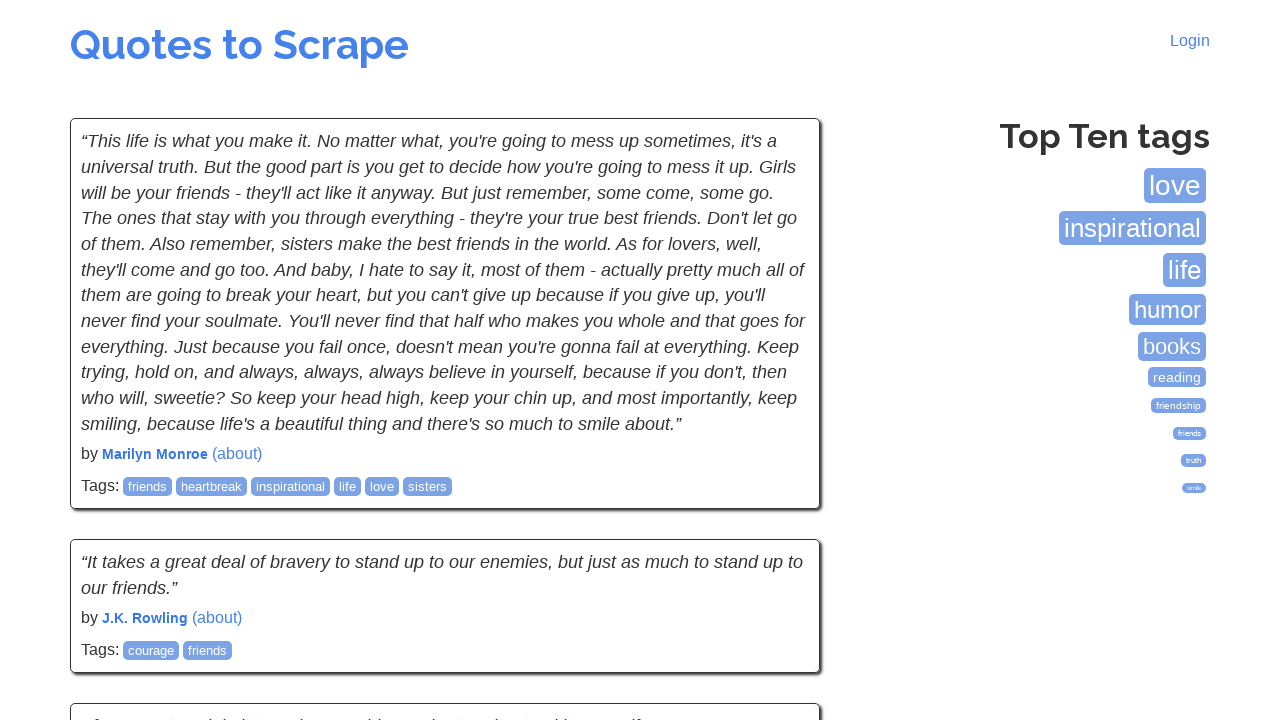

Verified quote author elements are present
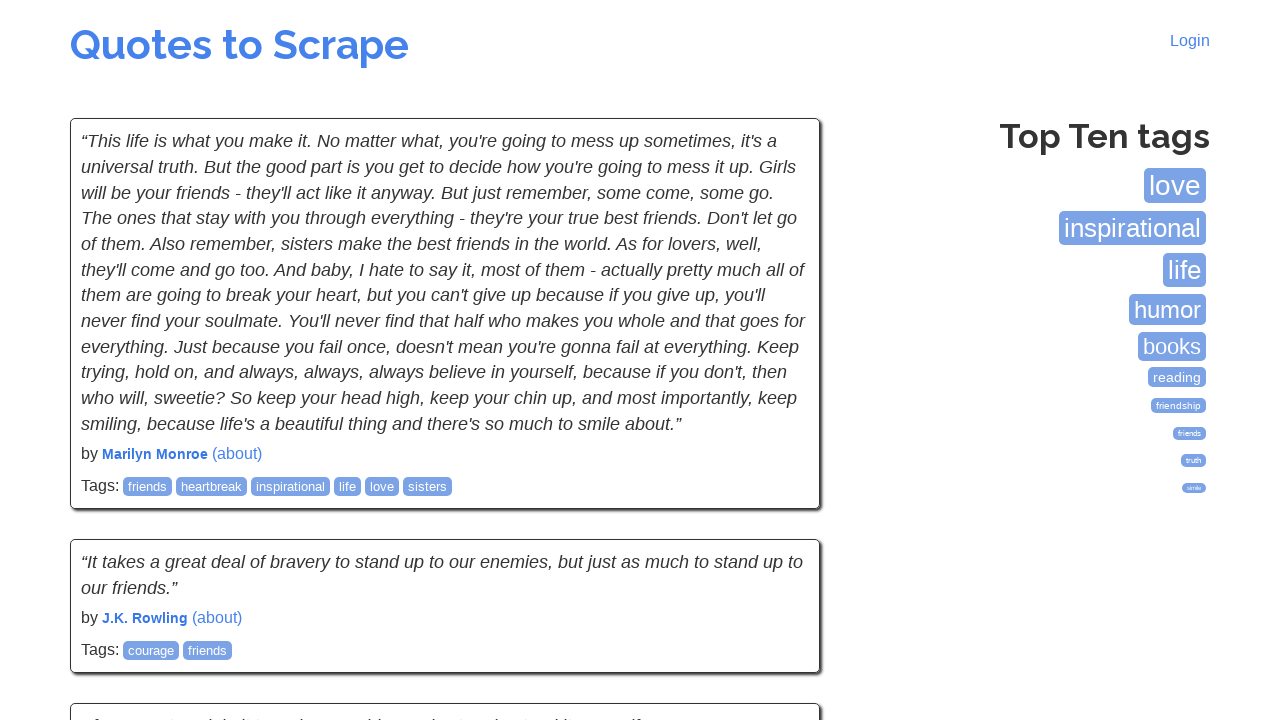

Clicked next button to navigate from page 2
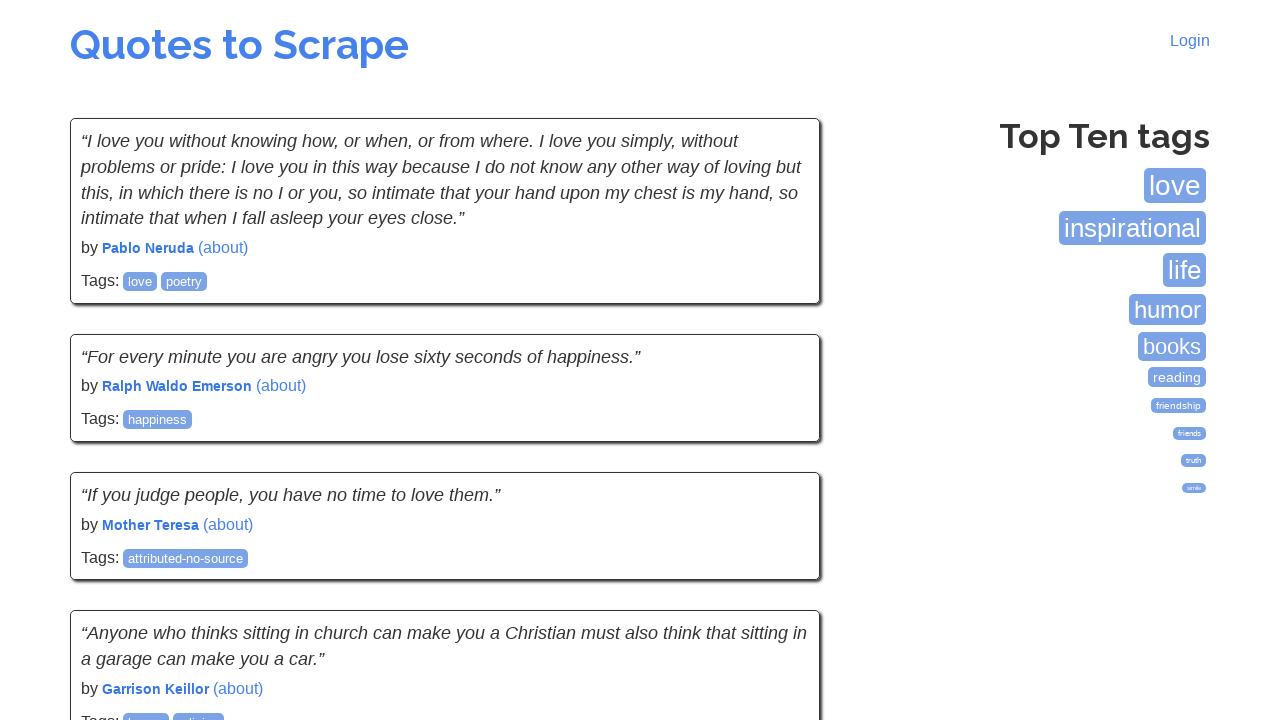

Waited for next page to load
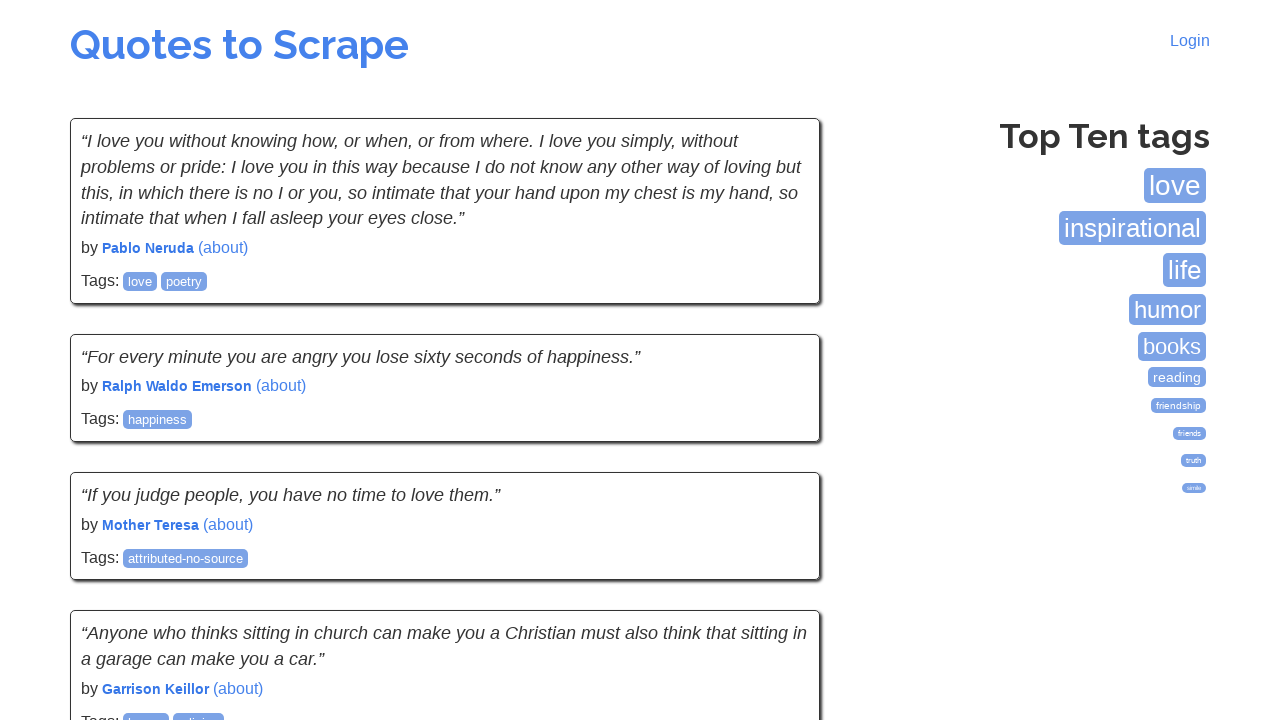

Verified quotes are displayed on page 3
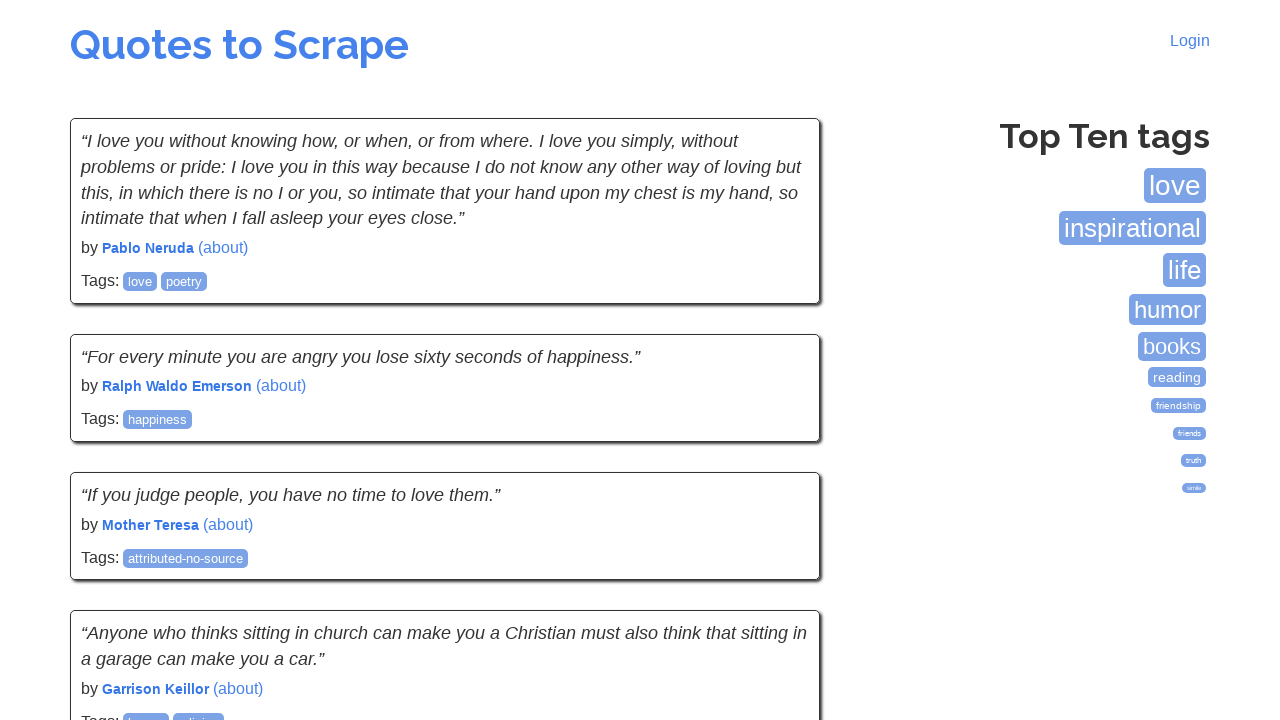

Verified quote text elements are present
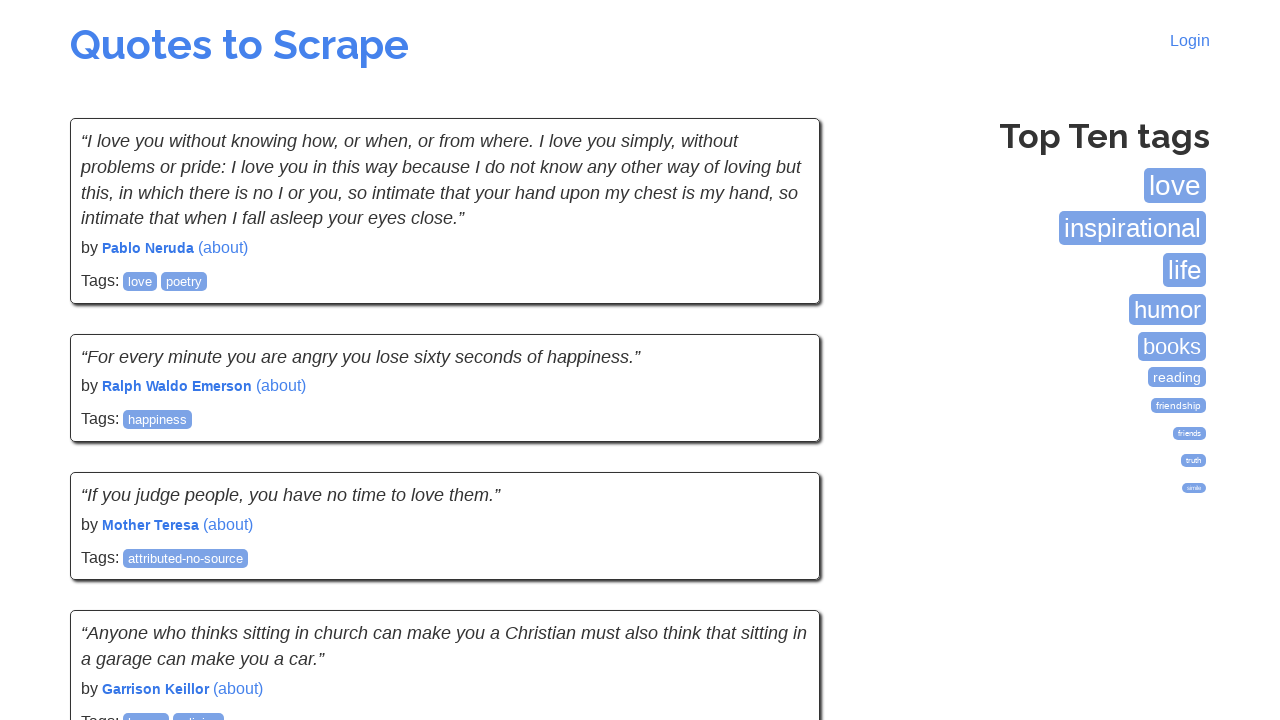

Verified quote author elements are present
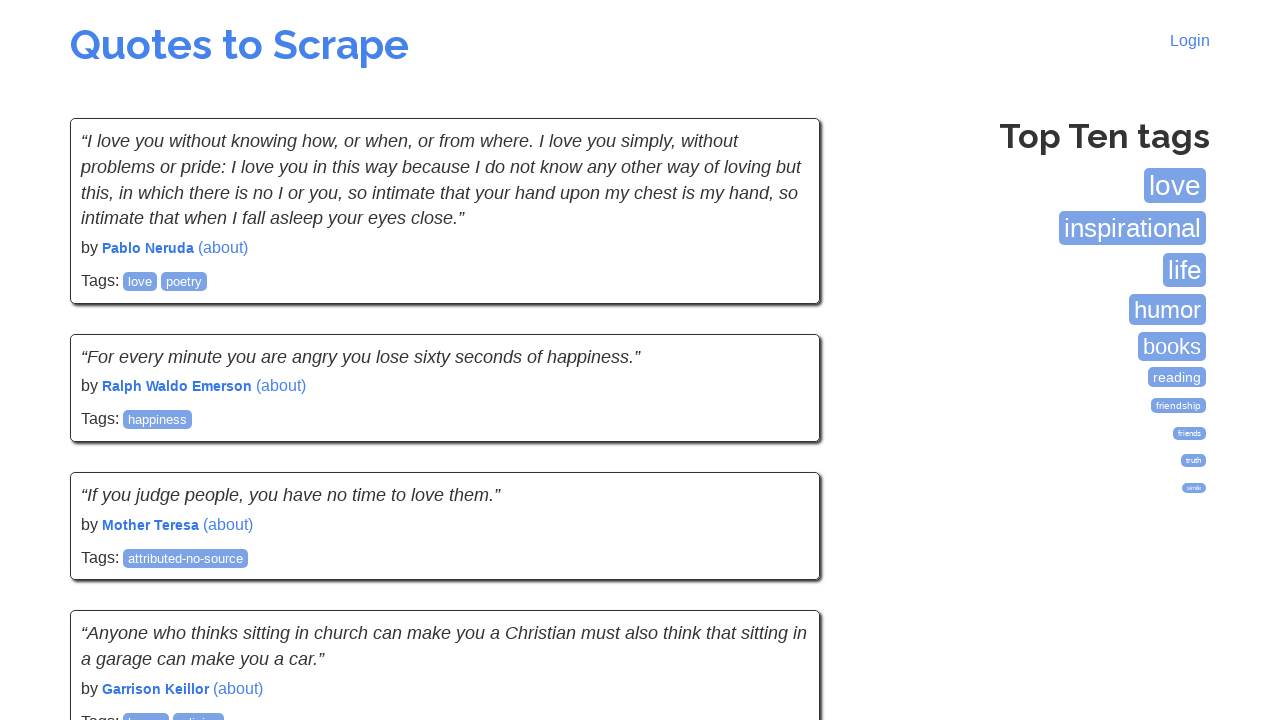

Clicked next button to navigate from page 3
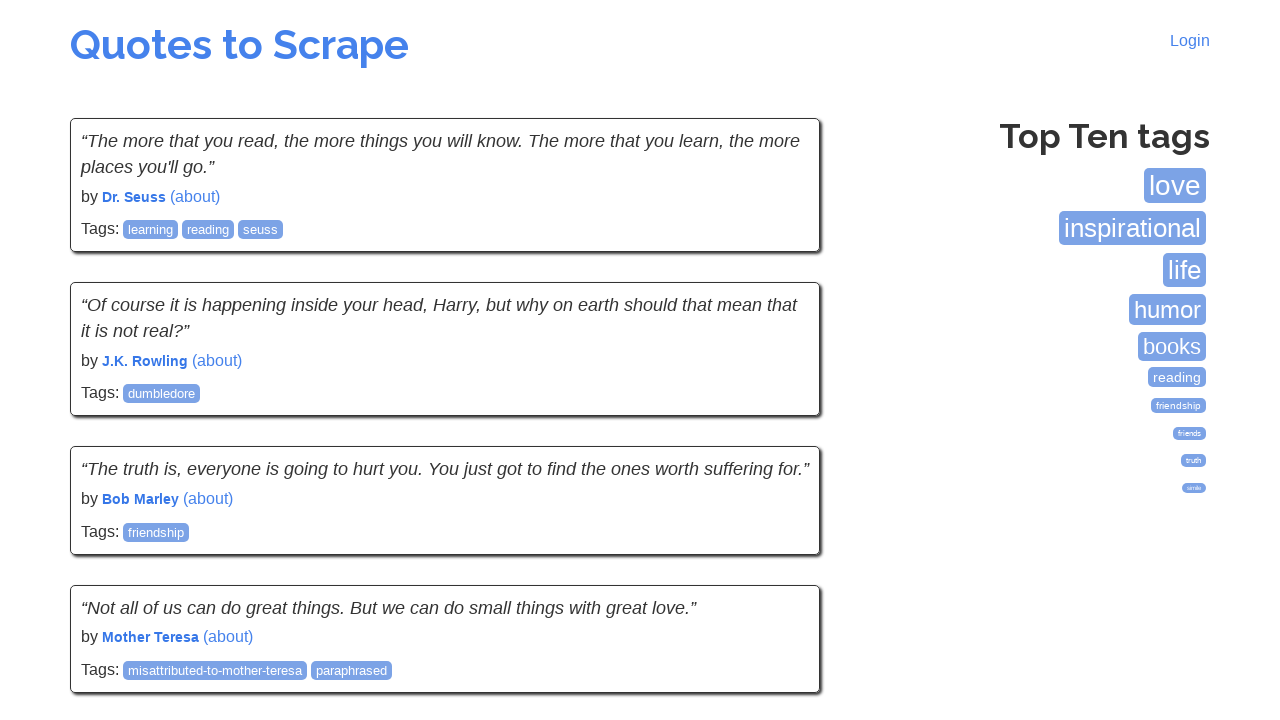

Waited for next page to load
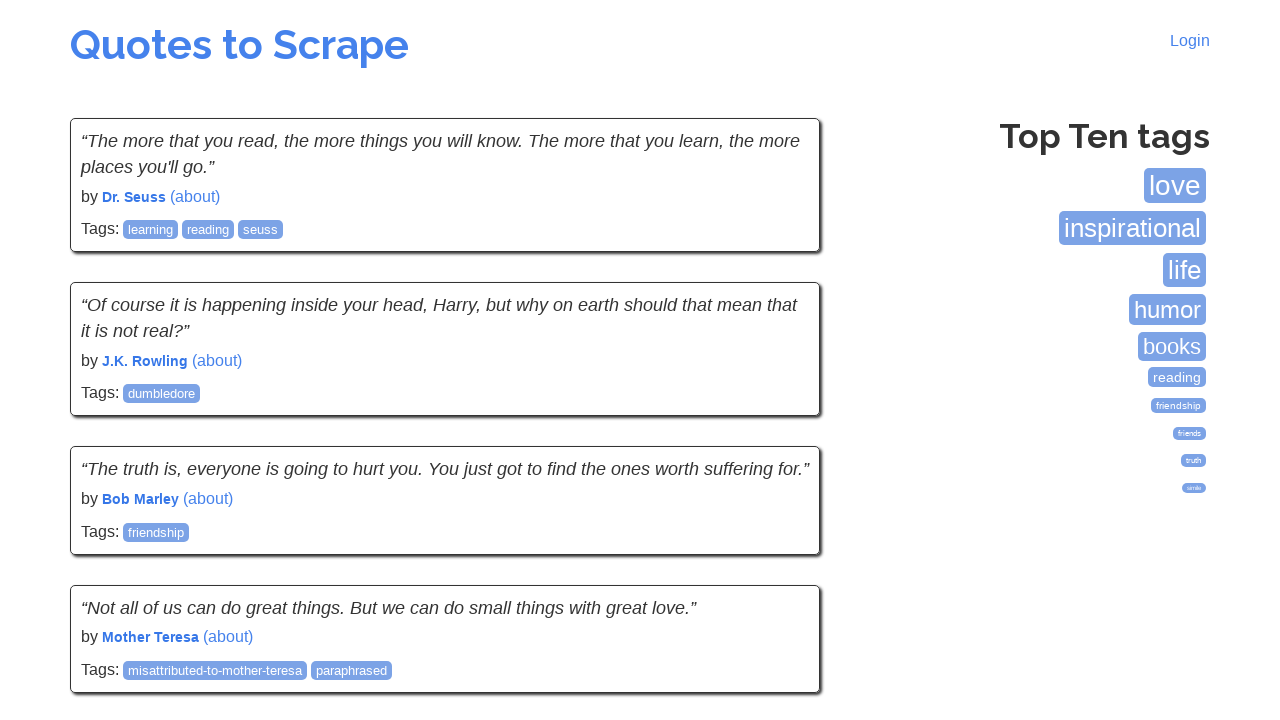

Verified quotes are displayed on page 4
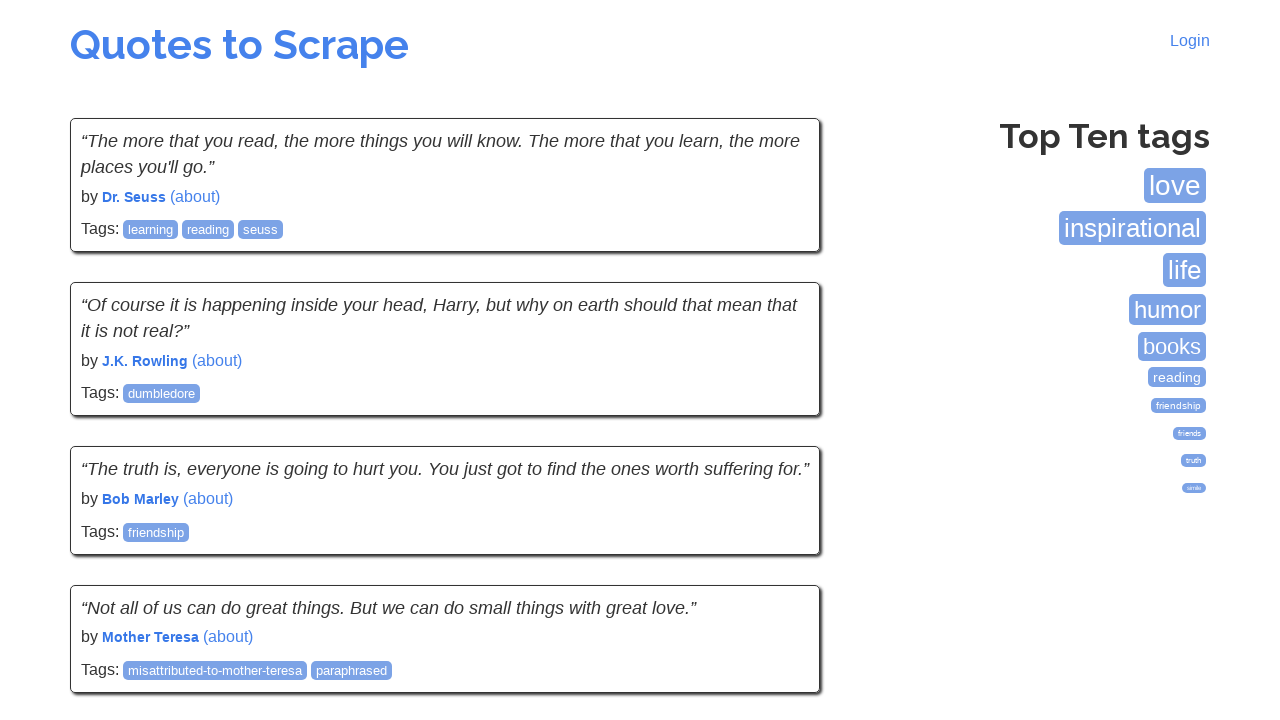

Verified quote text elements are present
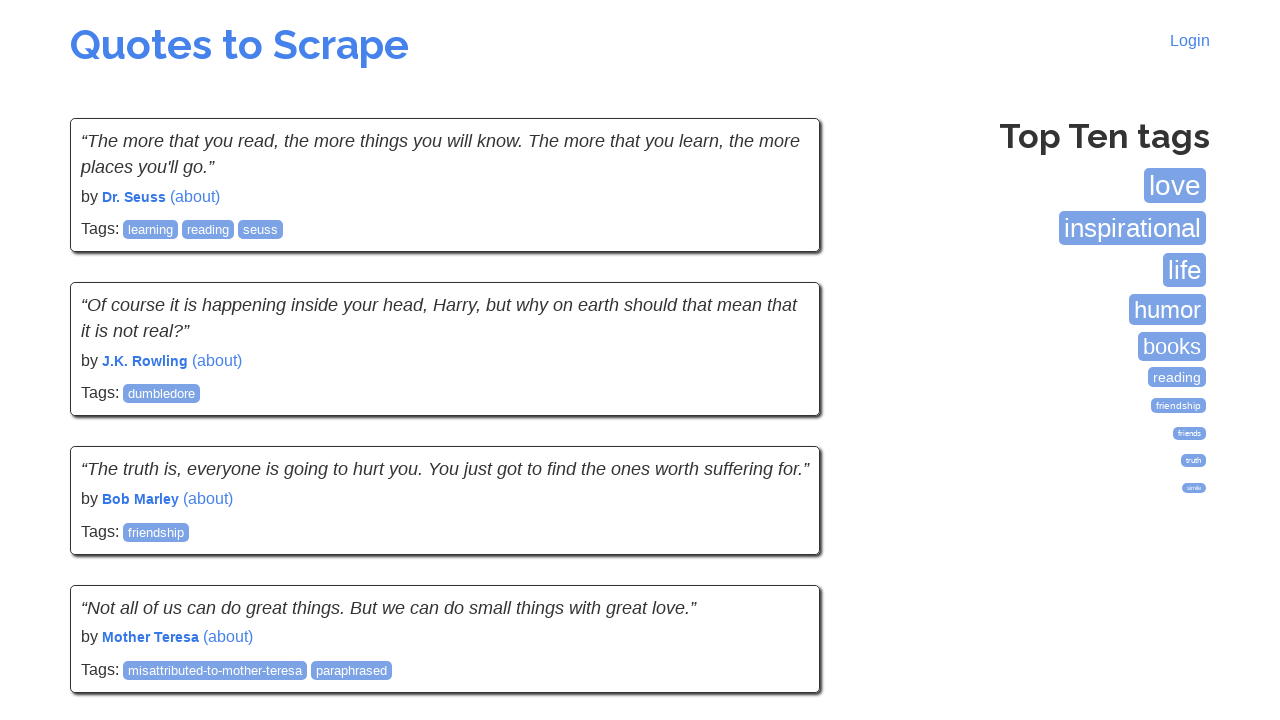

Verified quote author elements are present
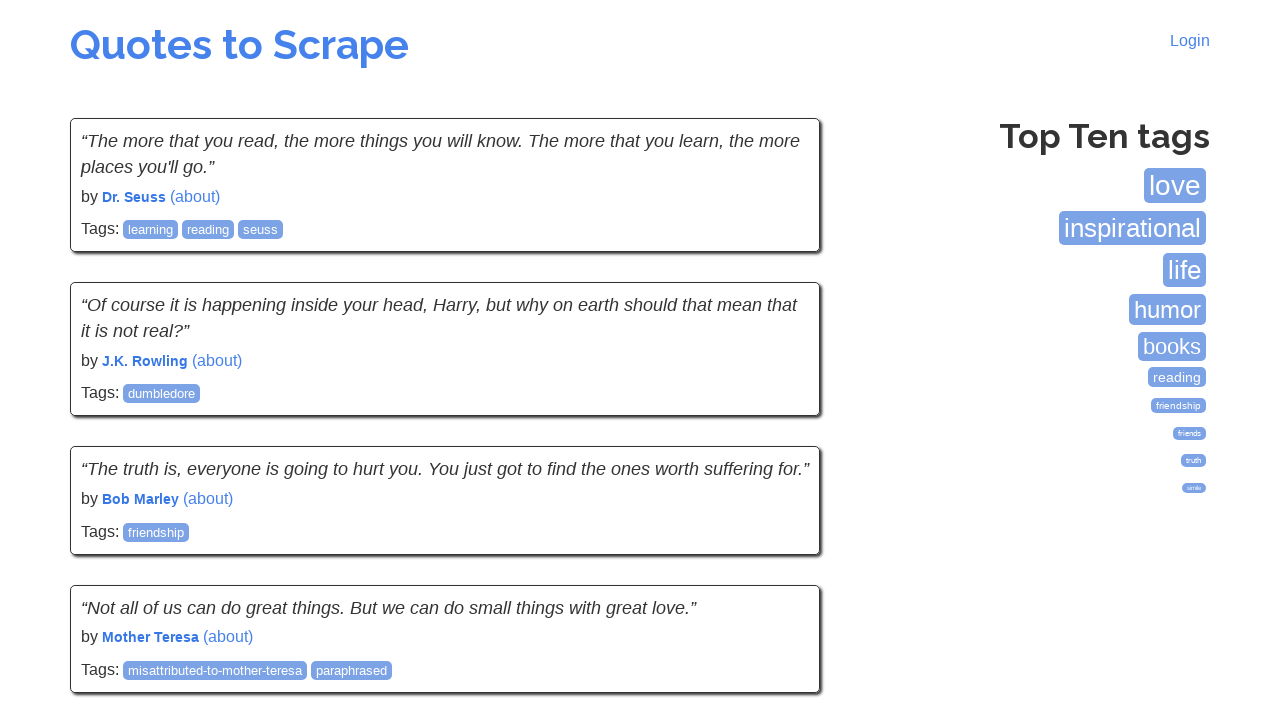

Clicked next button to navigate from page 4
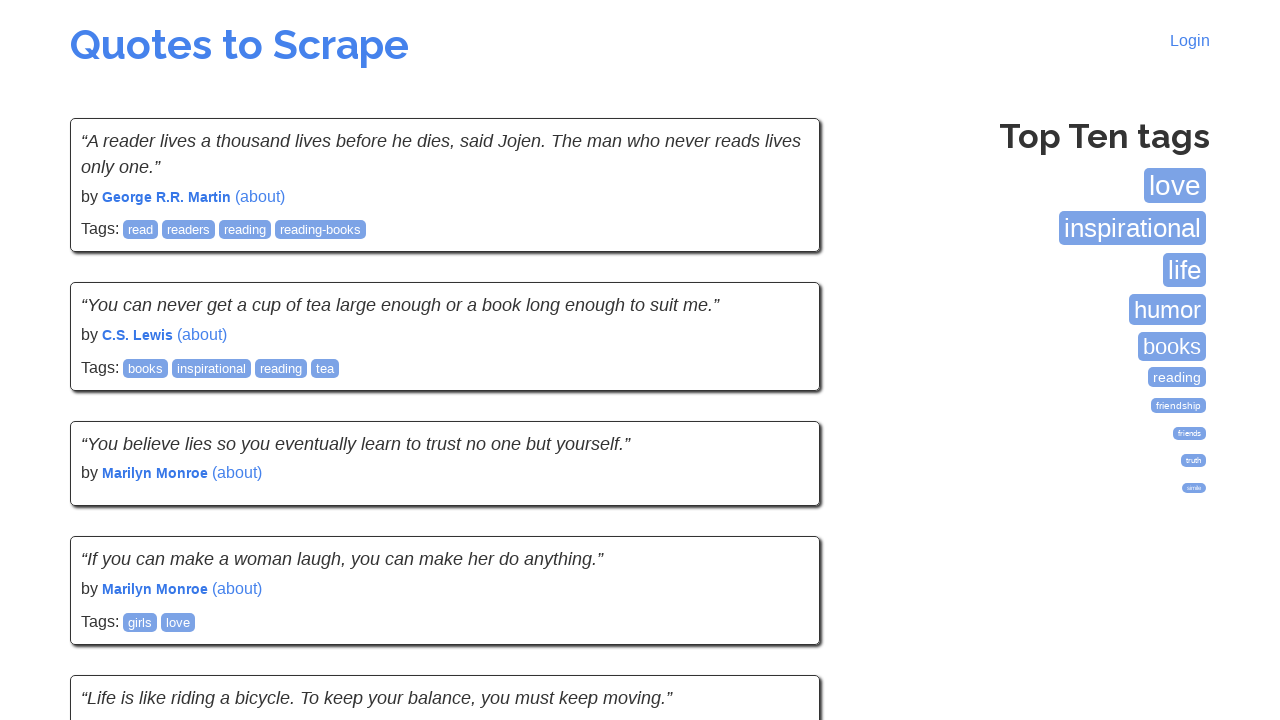

Waited for next page to load
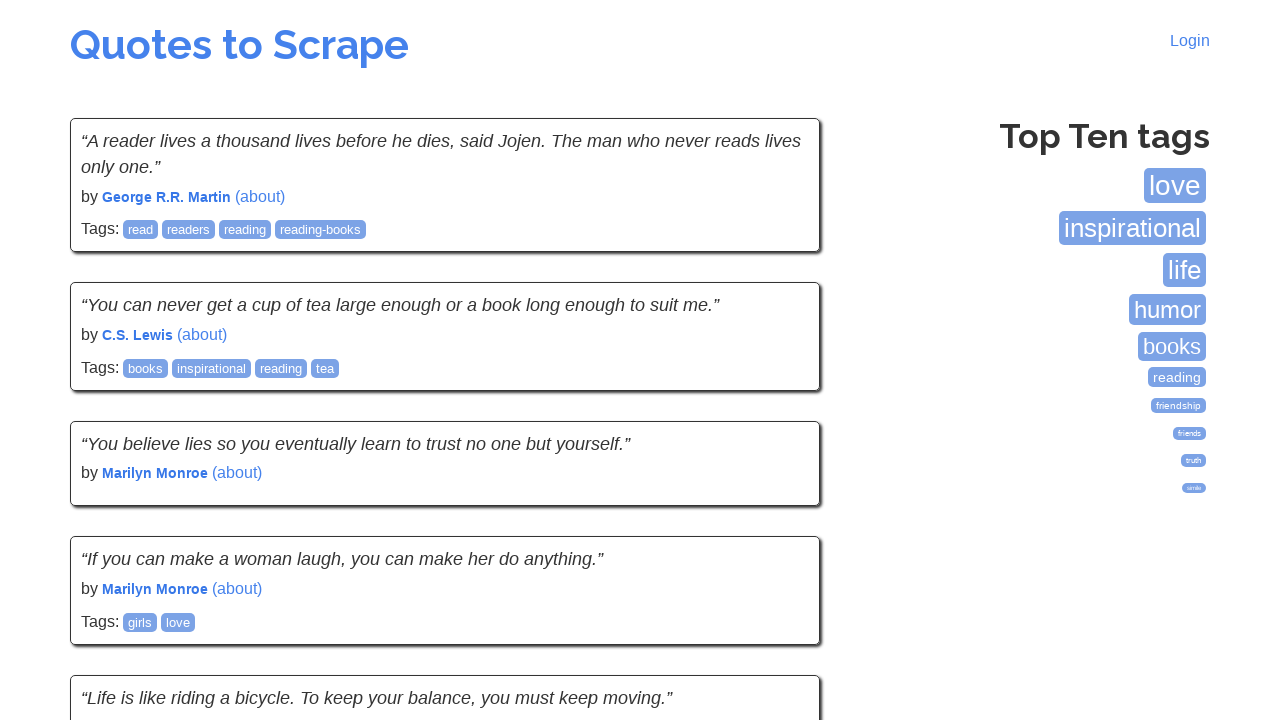

Final verification that quotes are present on the last page
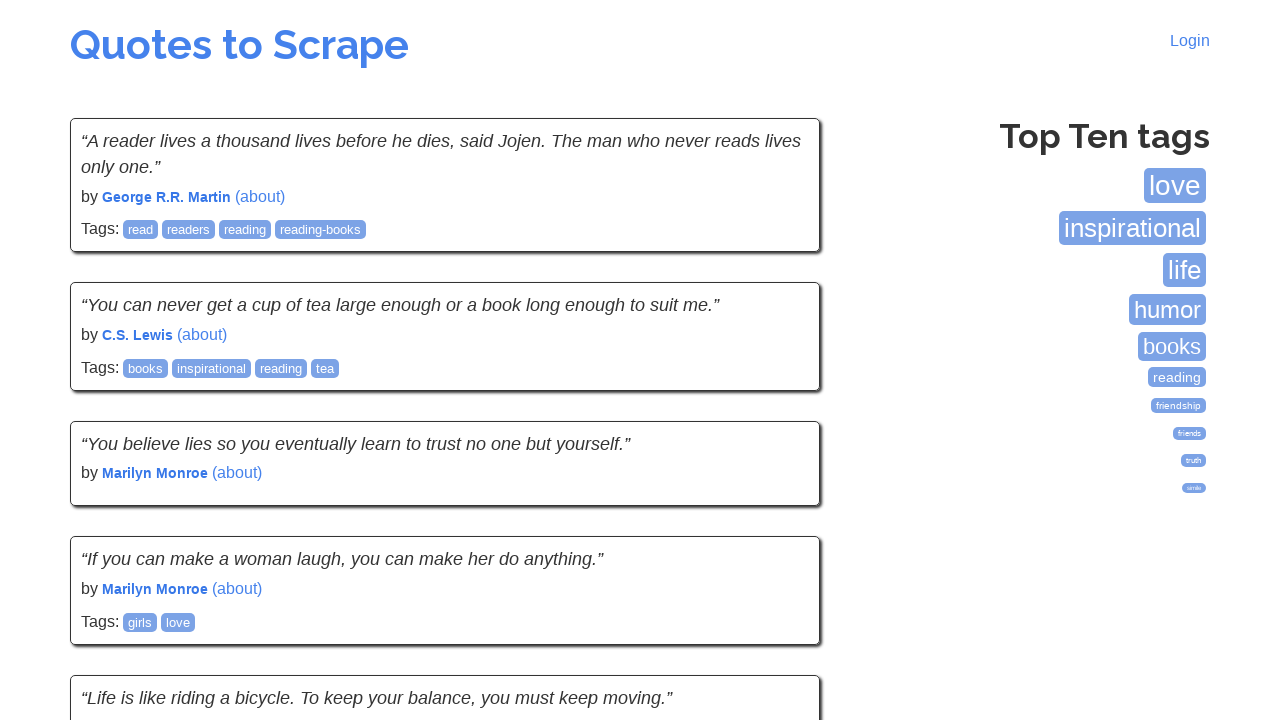

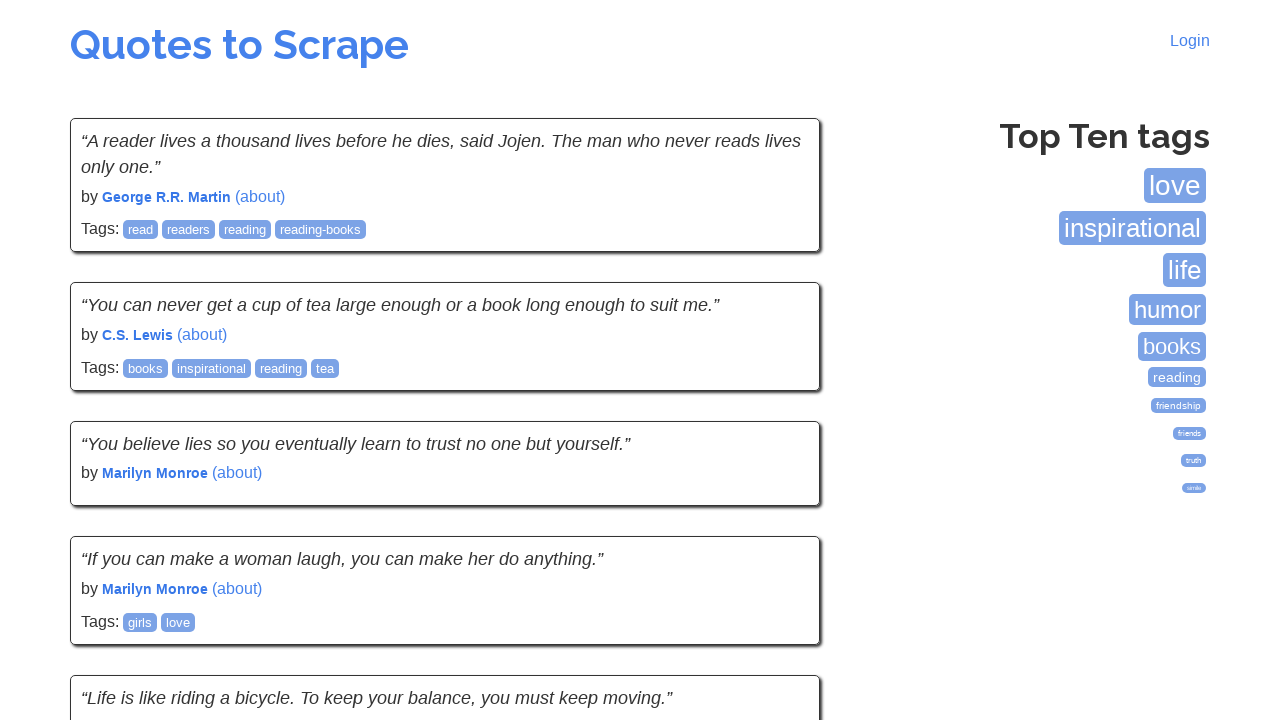